Tests sorting the Due column in ascending order using semantic class selectors on the second table with helpful locator attributes.

Starting URL: http://the-internet.herokuapp.com/tables

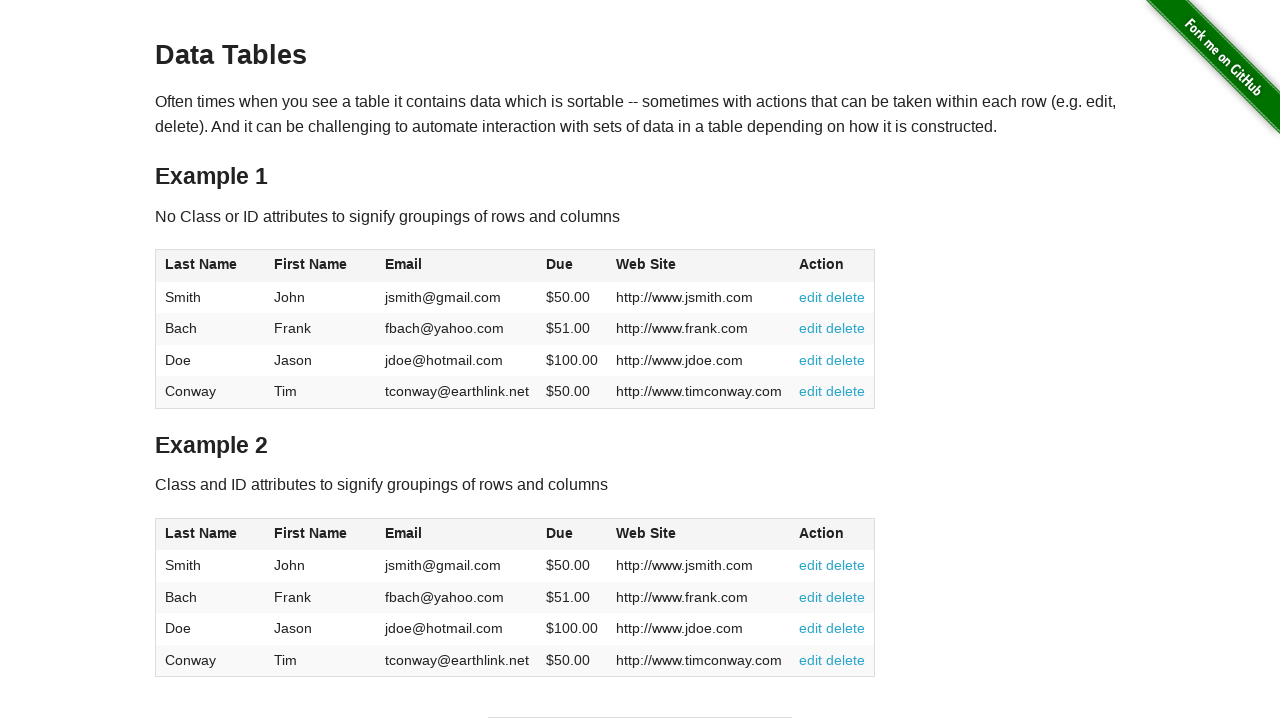

Clicked Due column header in second table to sort in ascending order at (560, 533) on #table2 thead .dues
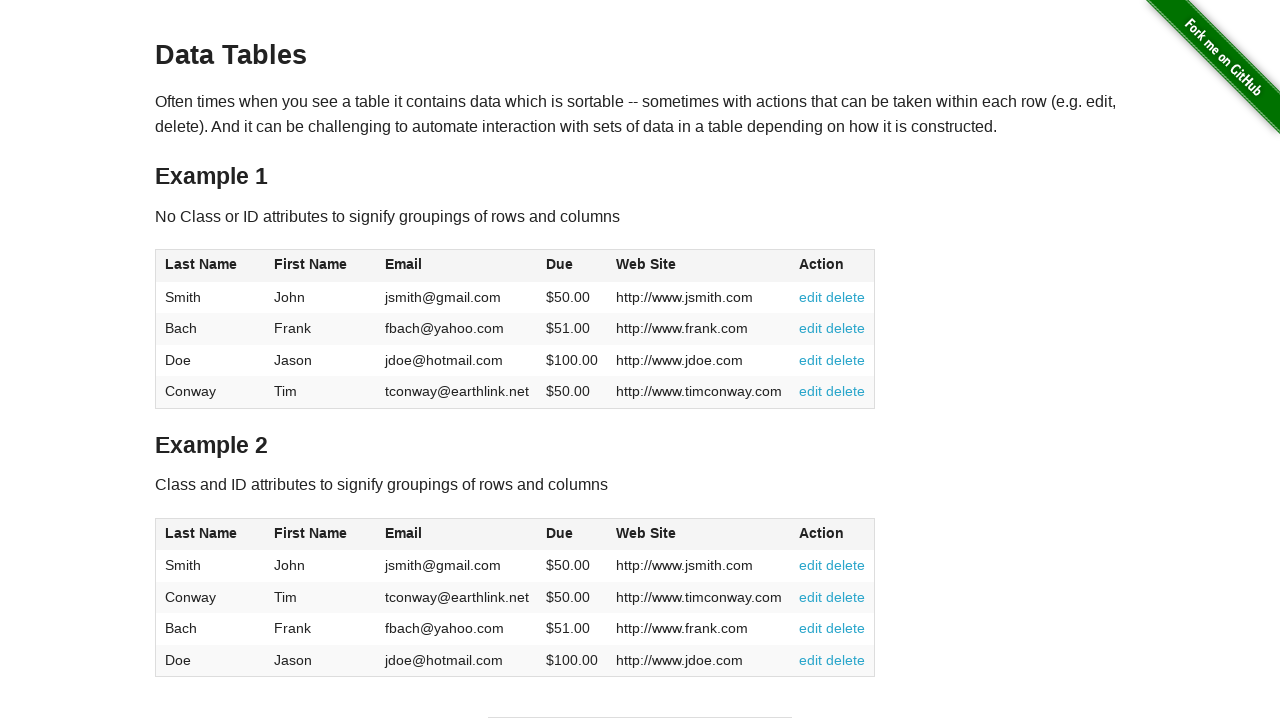

Verified Due column cells are present after sorting
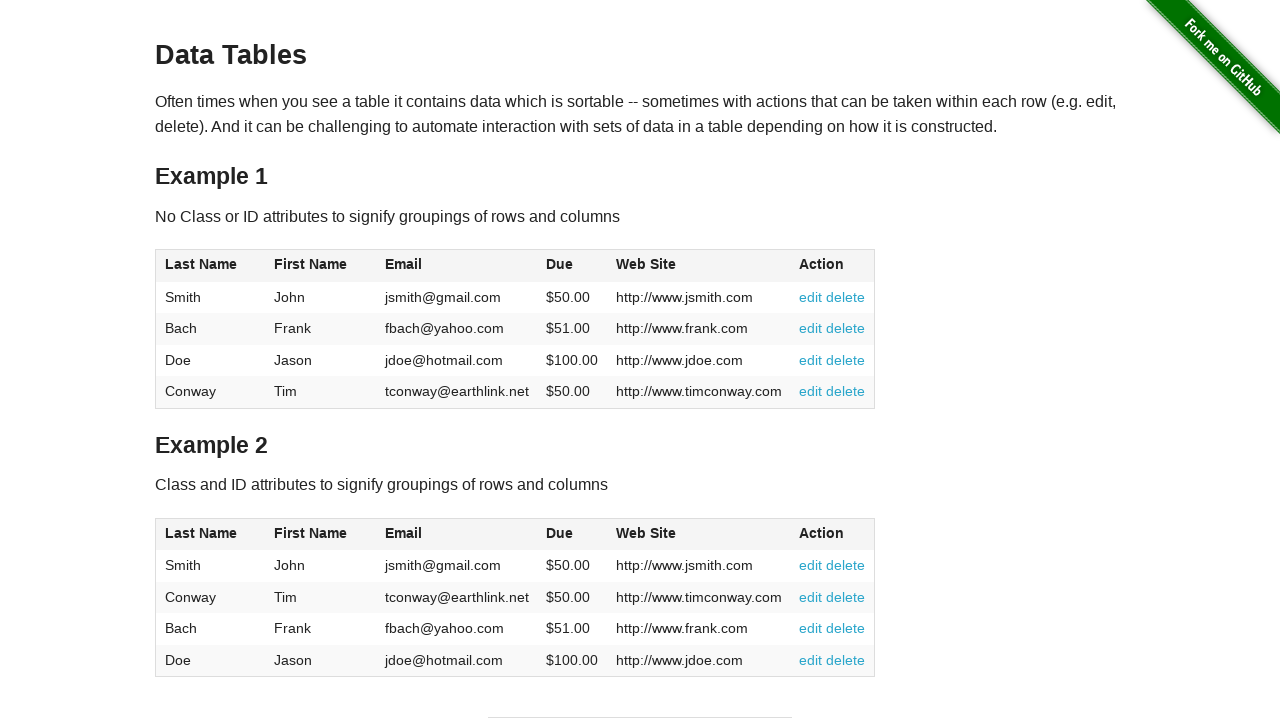

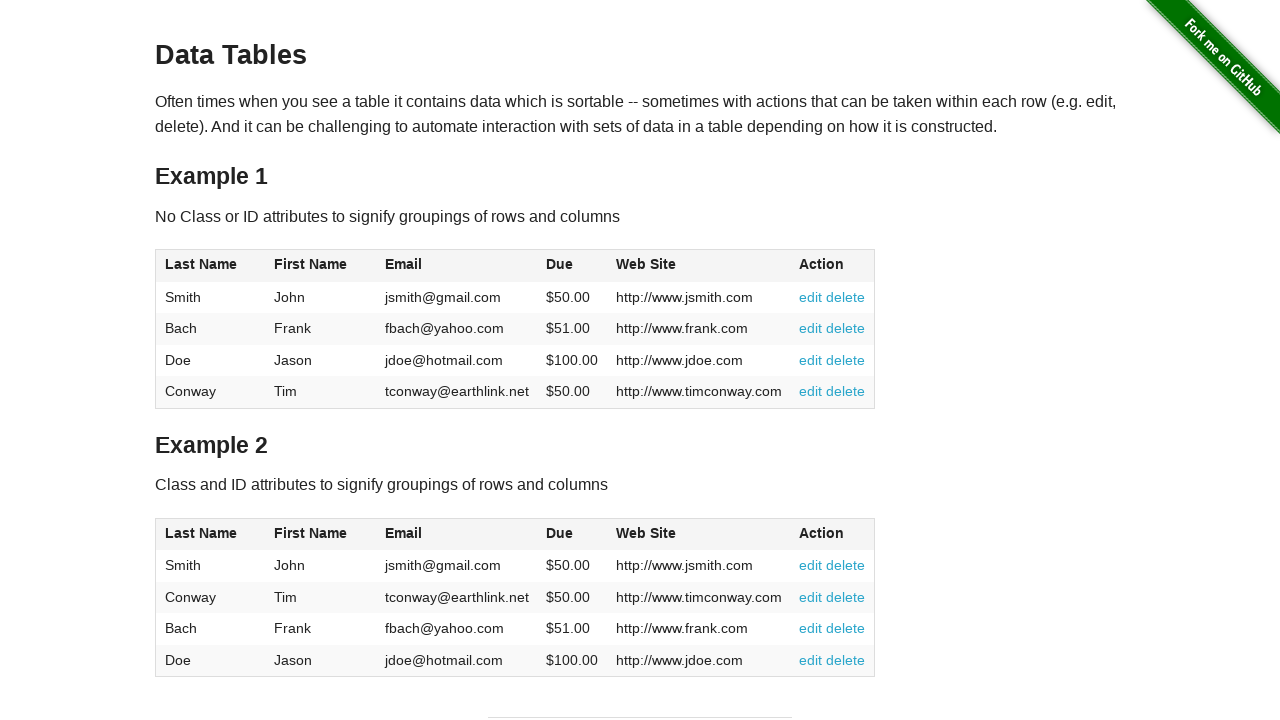